Tests file download functionality by navigating to Selenium's downloads page and clicking the Java download link

Starting URL: https://www.selenium.dev/downloads/

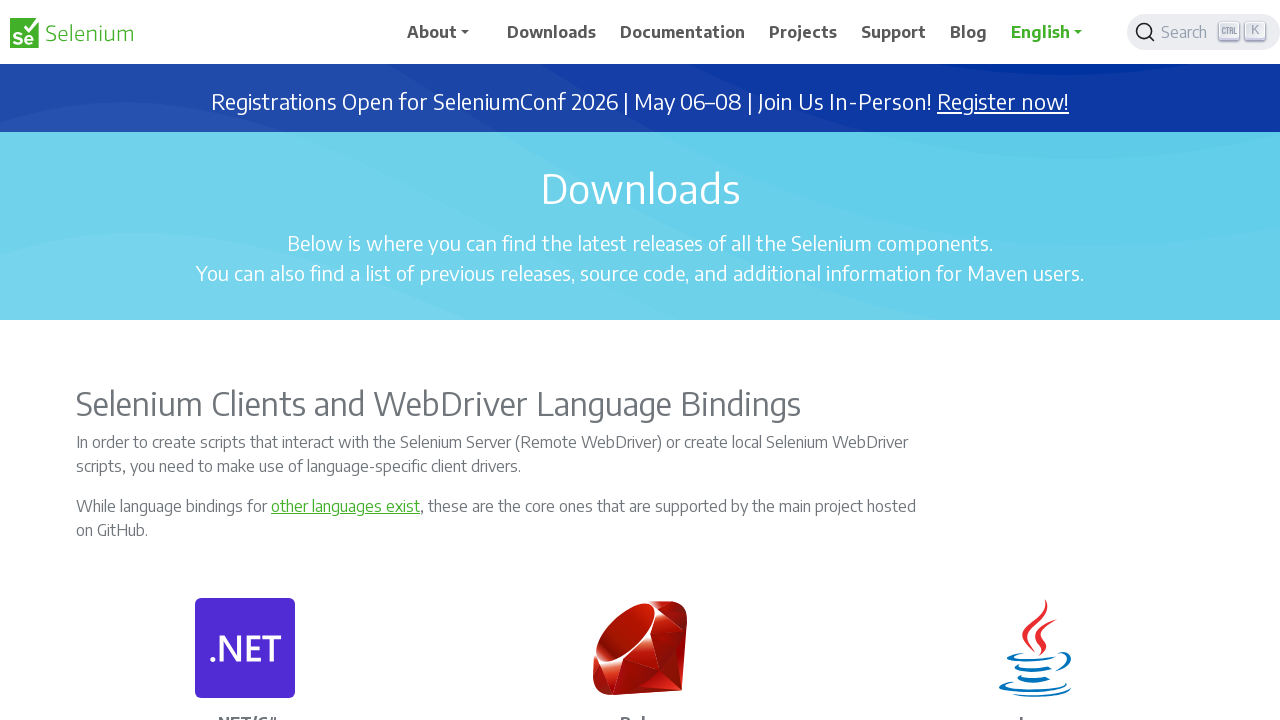

Navigated to Selenium downloads page
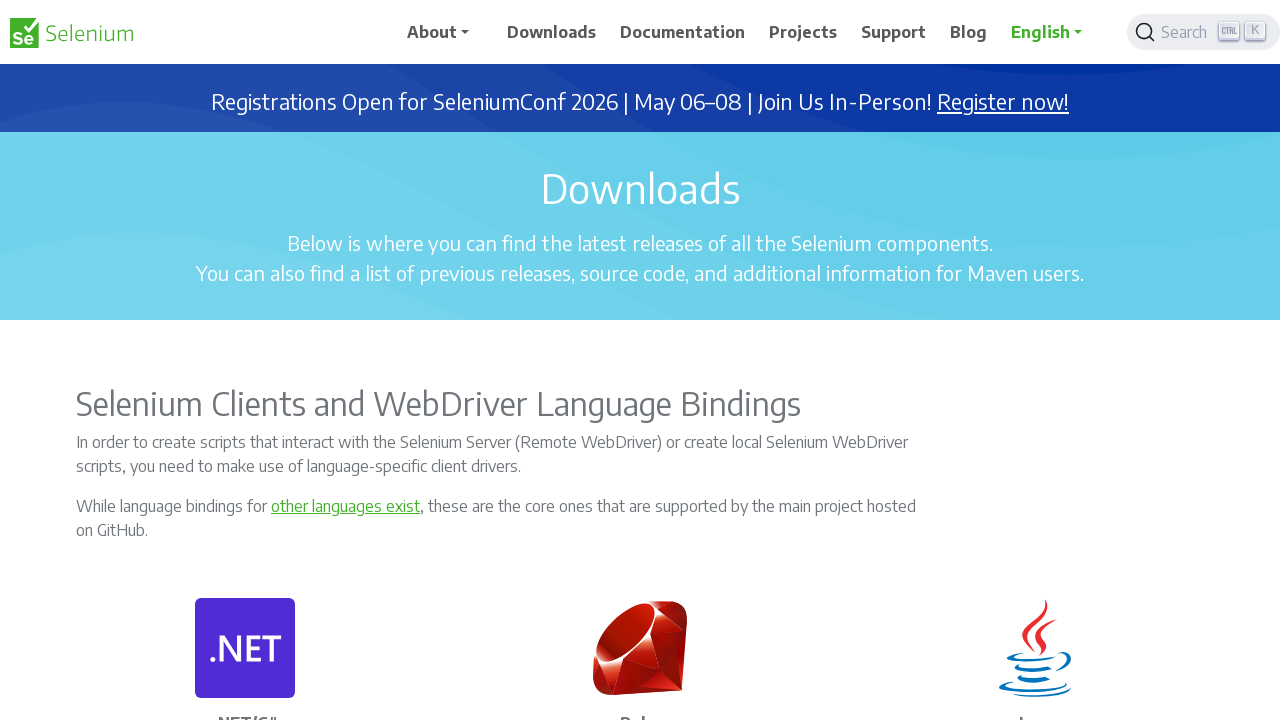

Clicked the Java download link at (1060, 360) on xpath=//p[text()='Java']/../p[2]/a
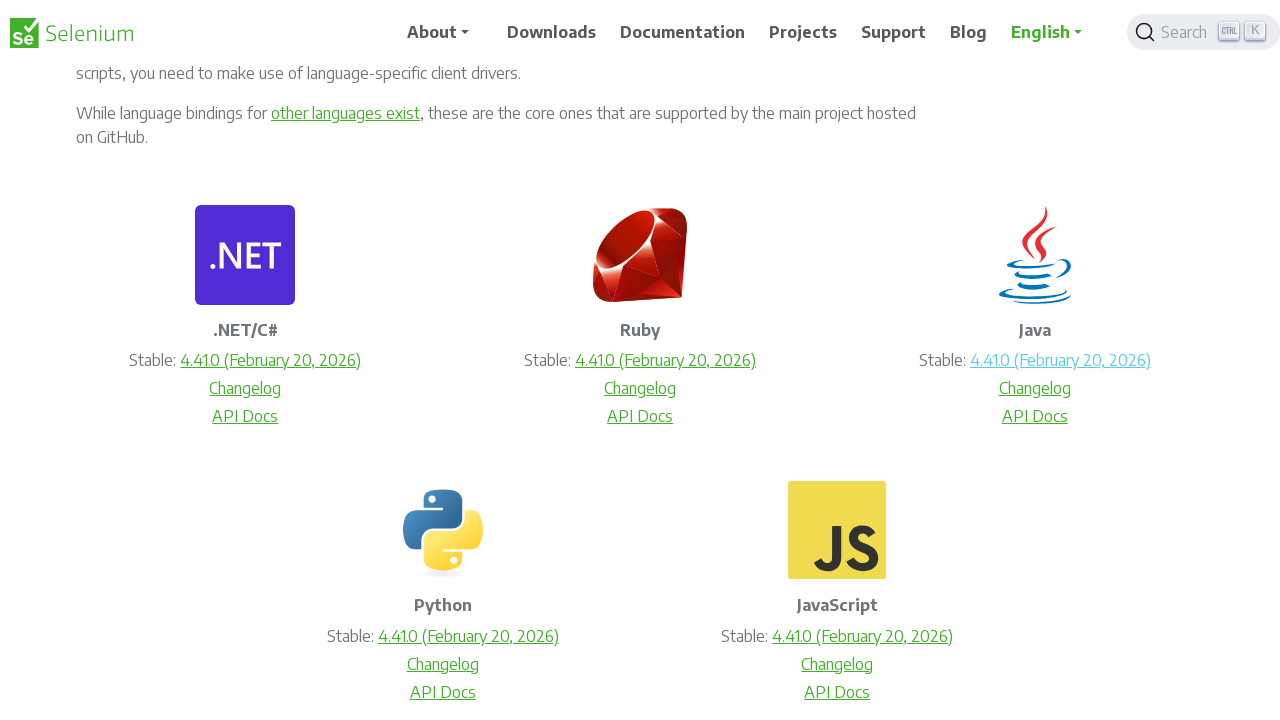

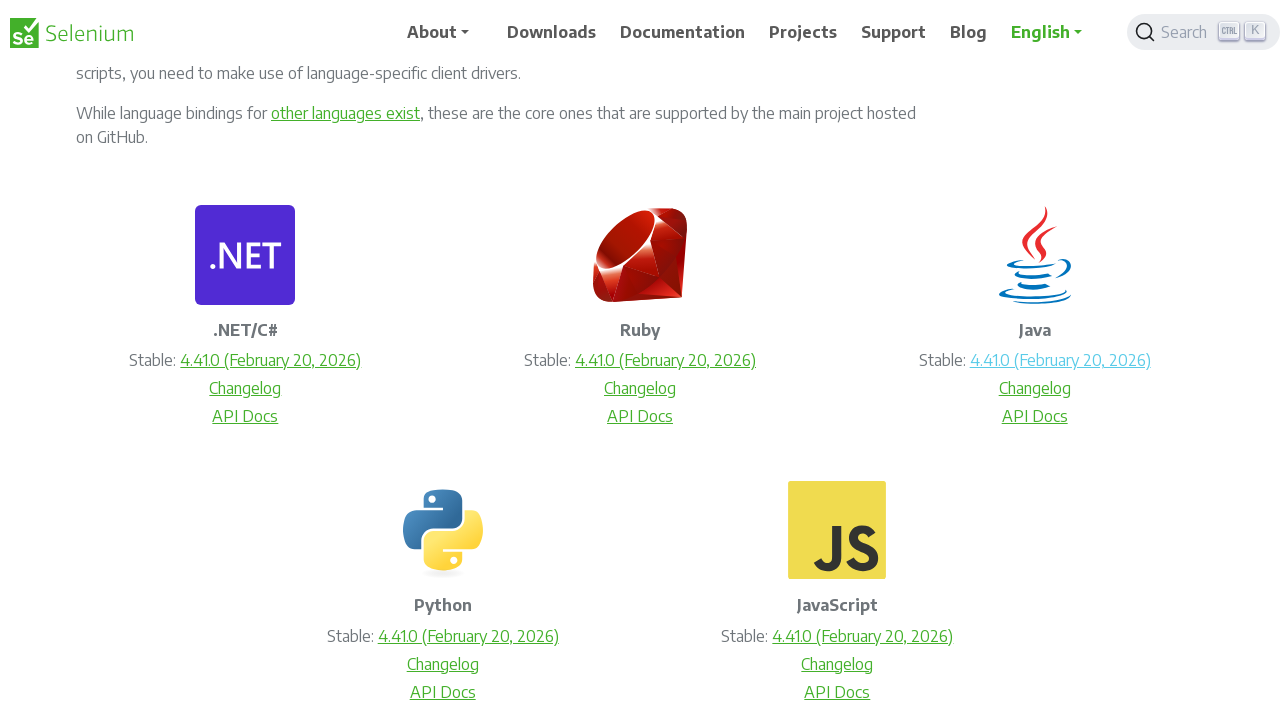